Navigates to the Rahul Shetty Academy dropdowns practice page and verifies it loads successfully

Starting URL: https://rahulshettyacademy.com/dropdownsPractise/

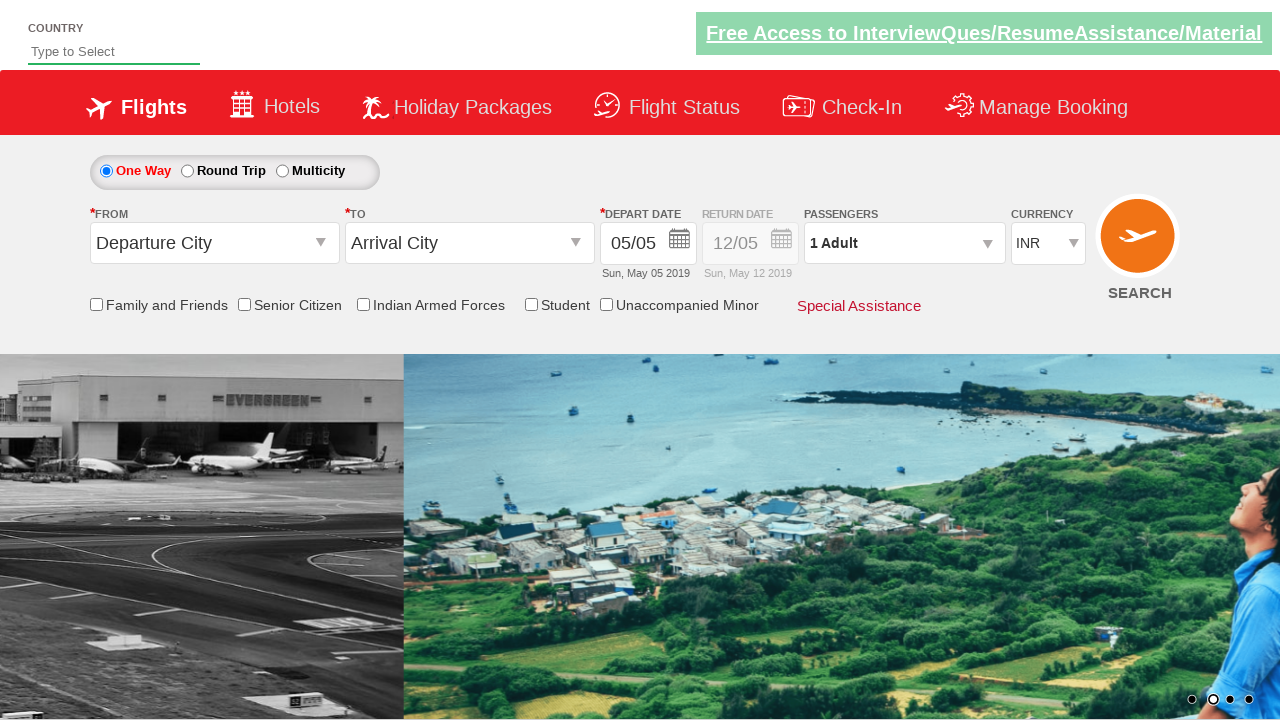

Waited for DOM content to load on dropdowns practice page
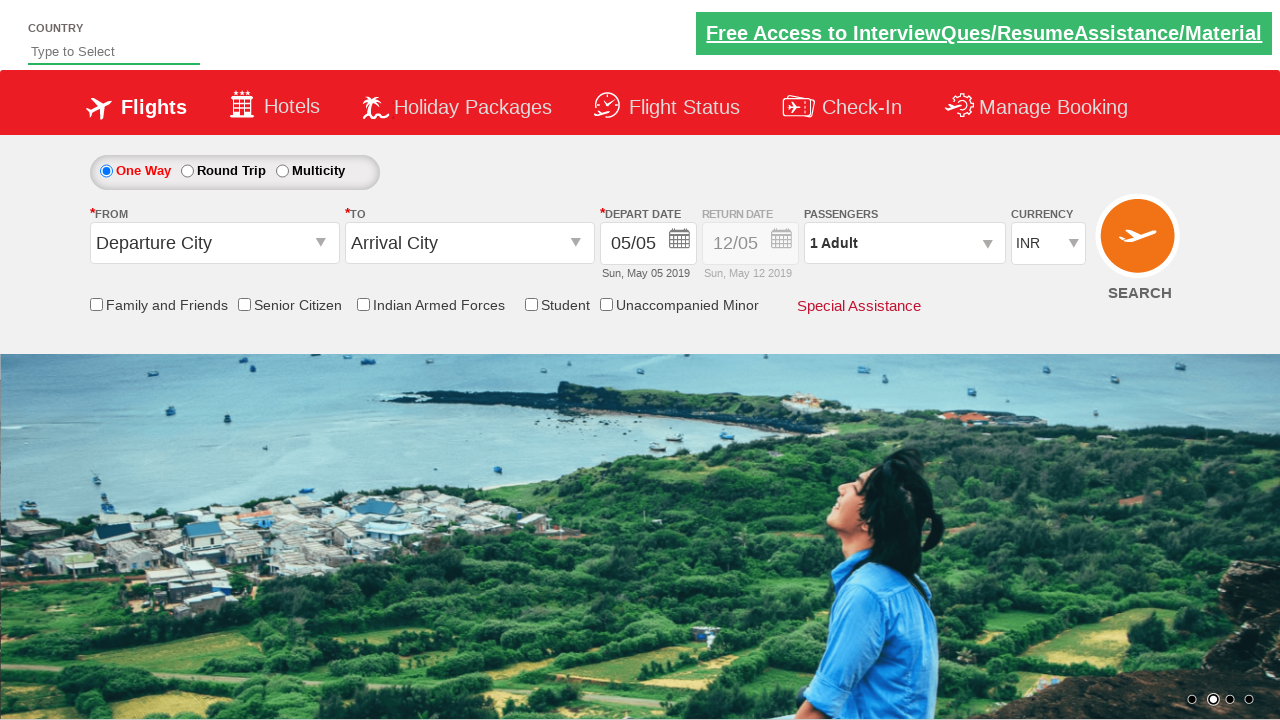

Waited 1 second for page content to fully render
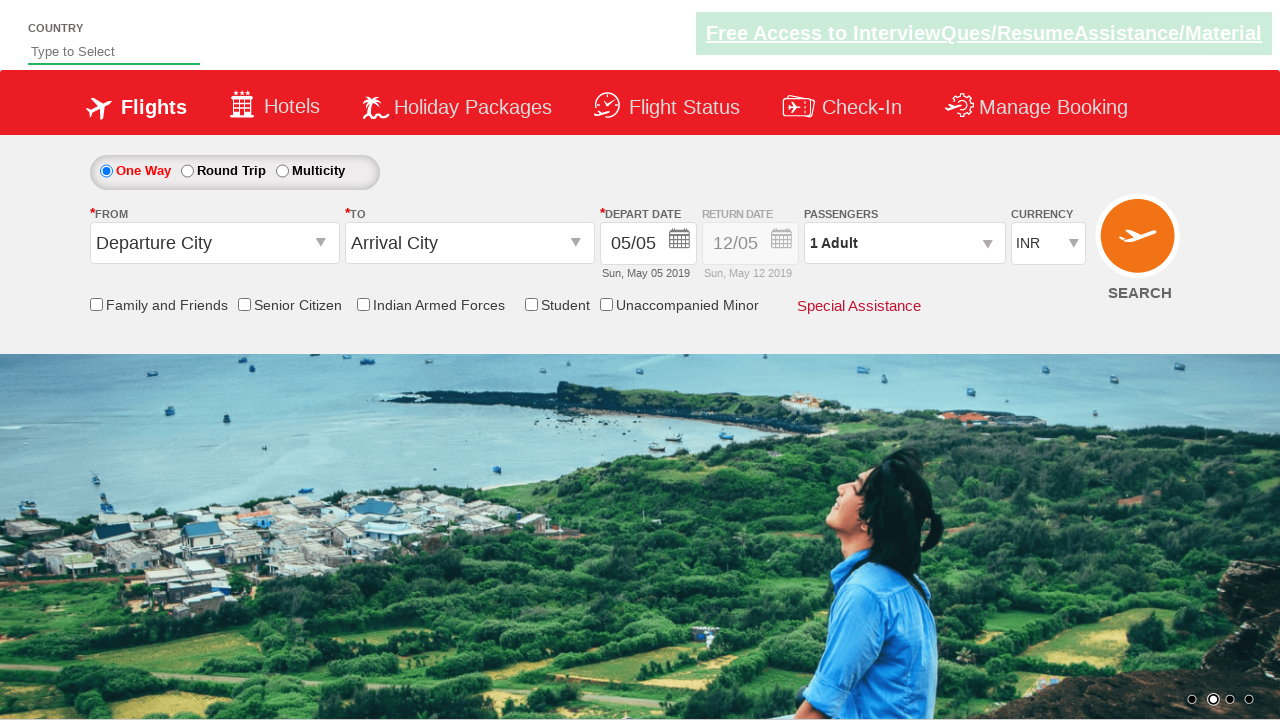

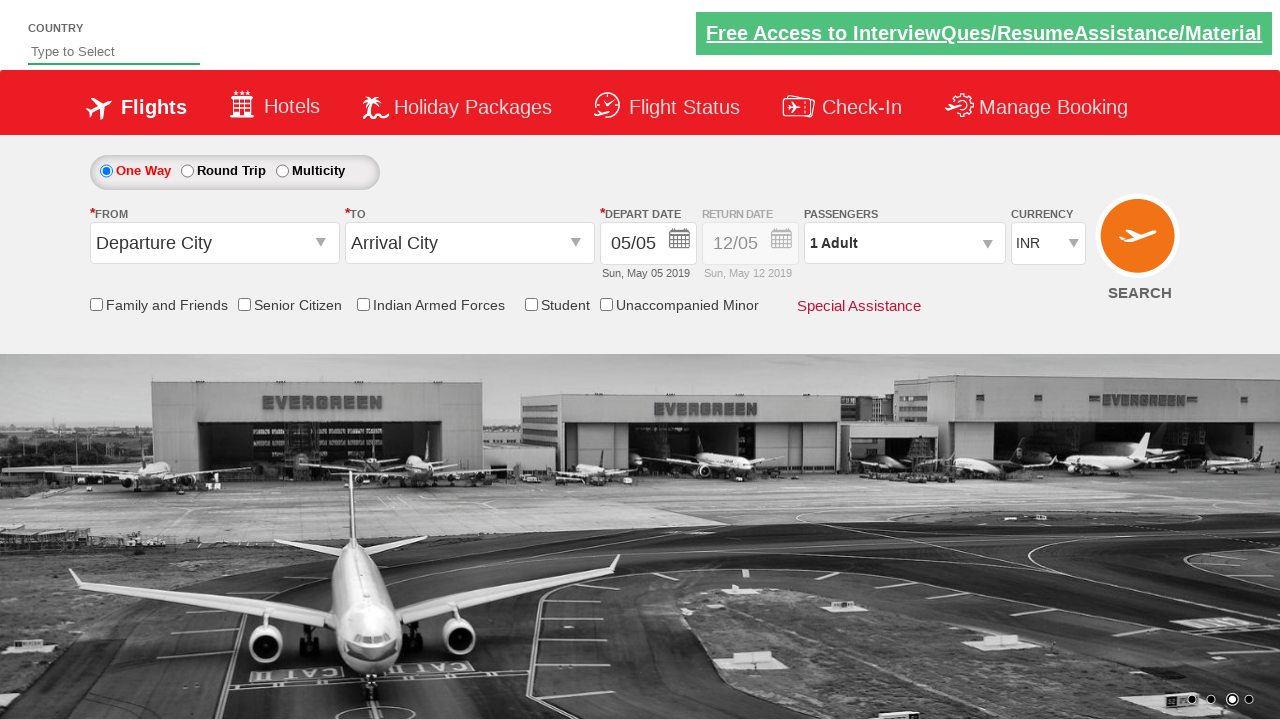